Tests the "Forgot login info" customer lookup functionality by filling out the customer information form and verifying the error message when customer is not found

Starting URL: https://parabank.parasoft.com/parabank/index.htm

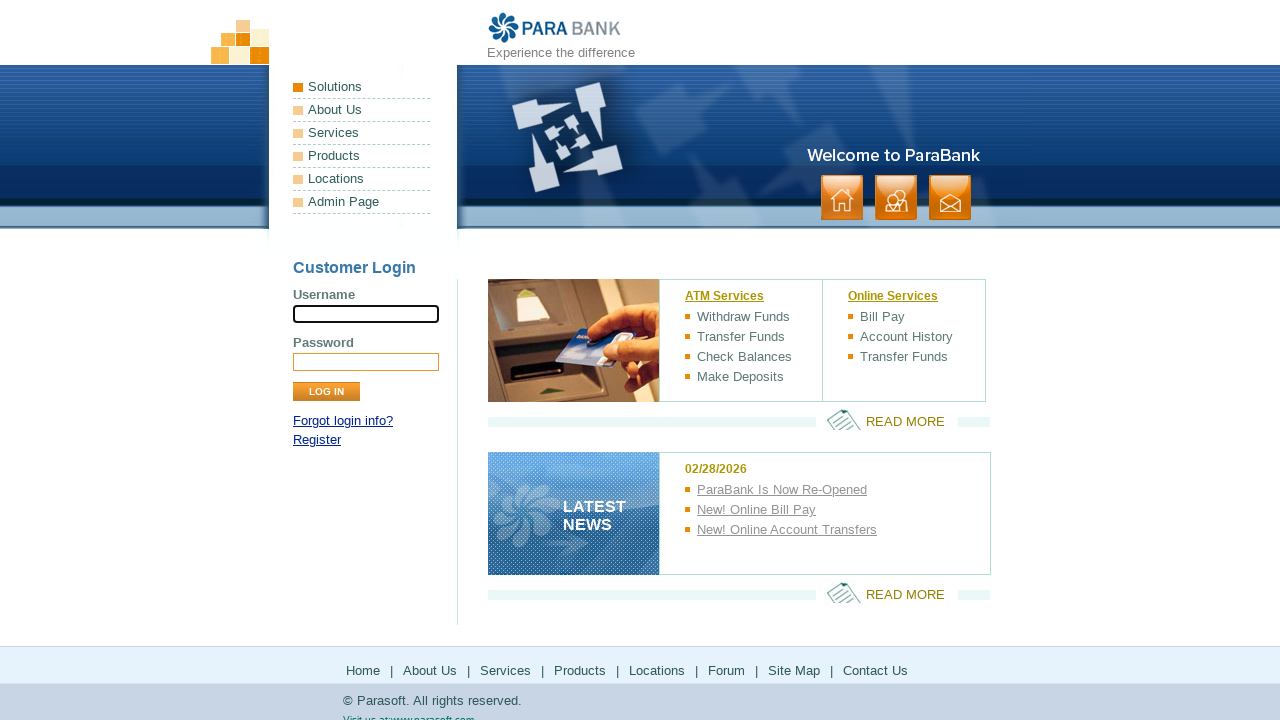

Clicked on 'Forgot login info?' link at (343, 421) on a:has-text('Forgot login info?')
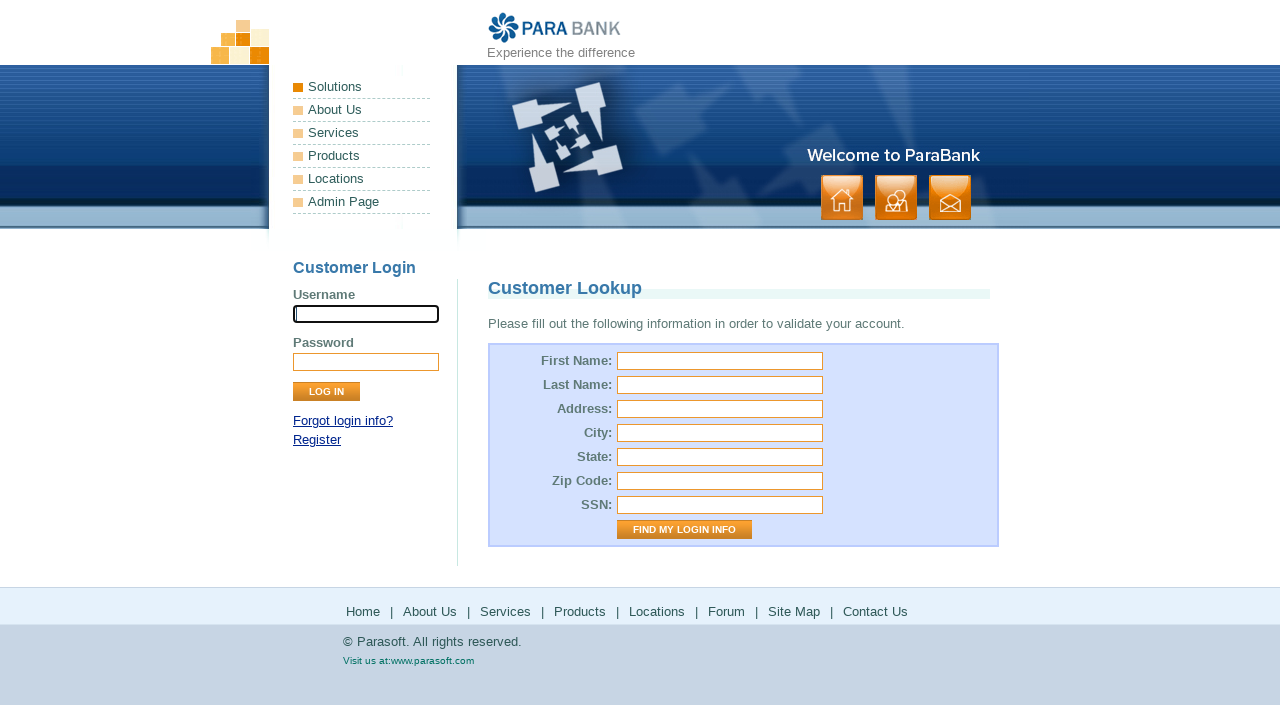

Verified page title loaded
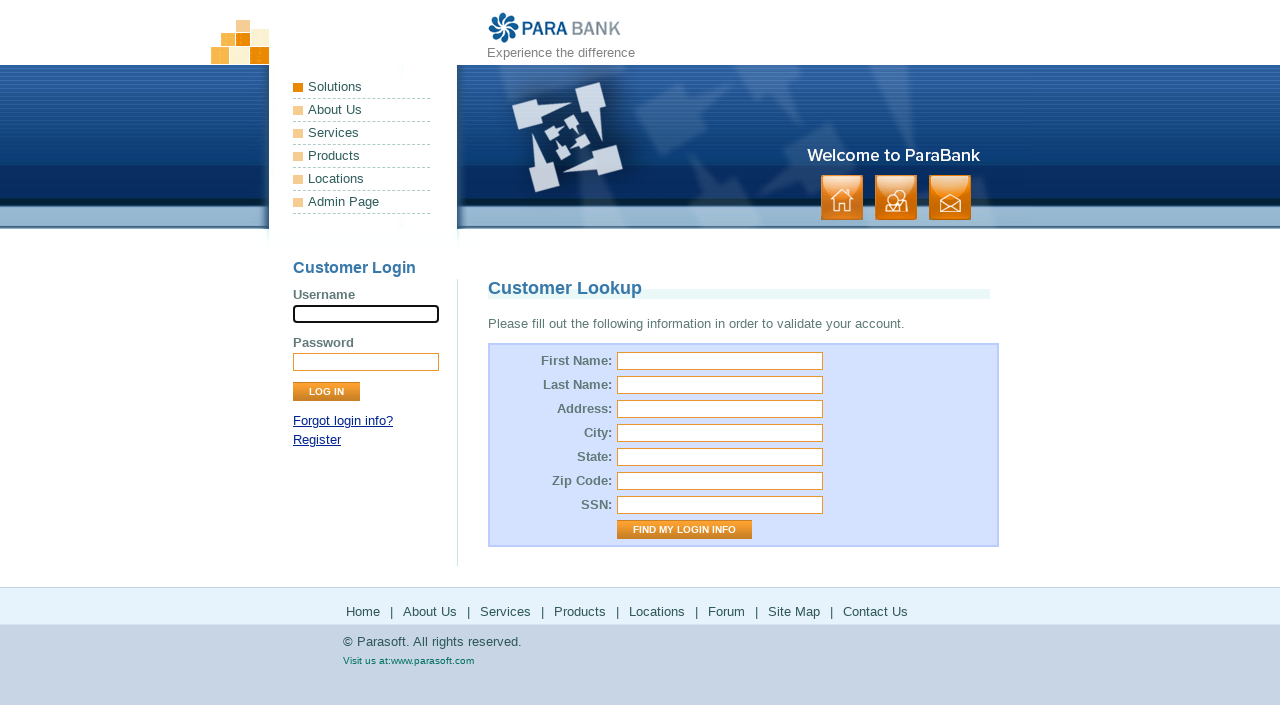

Filled in first name with 'user' on #firstName
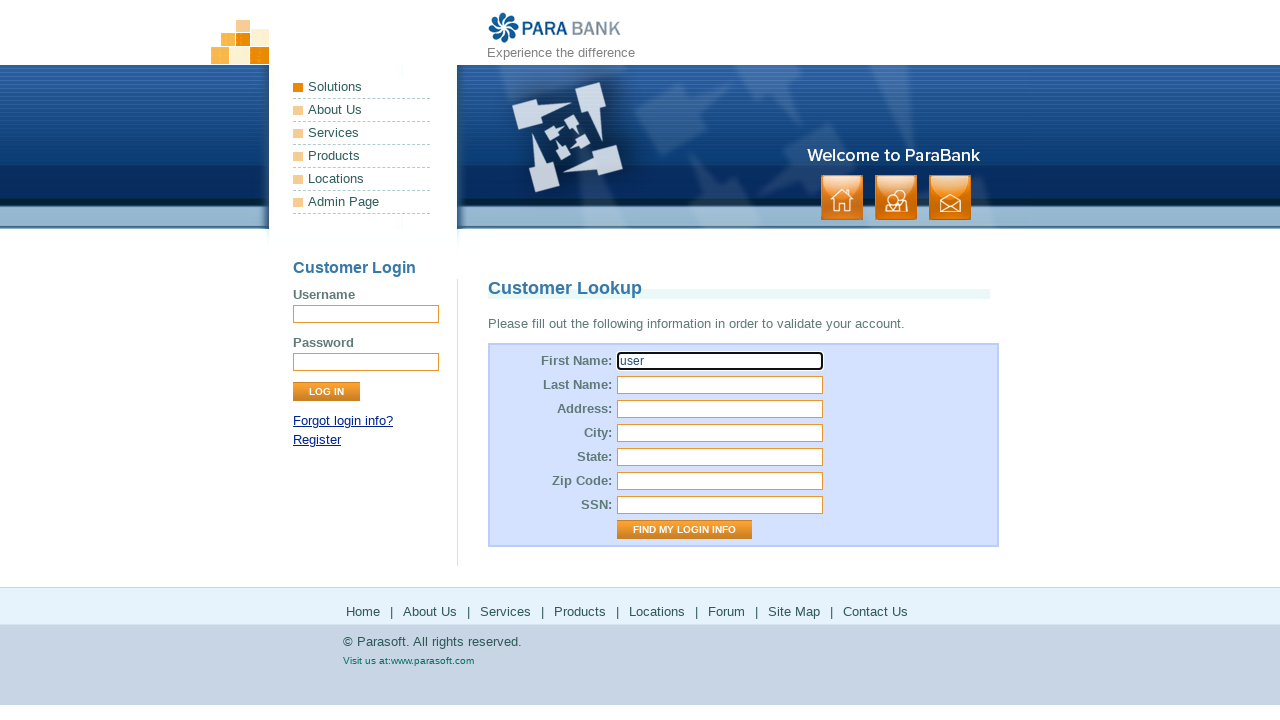

Filled in last name with 'User_user' on #lastName
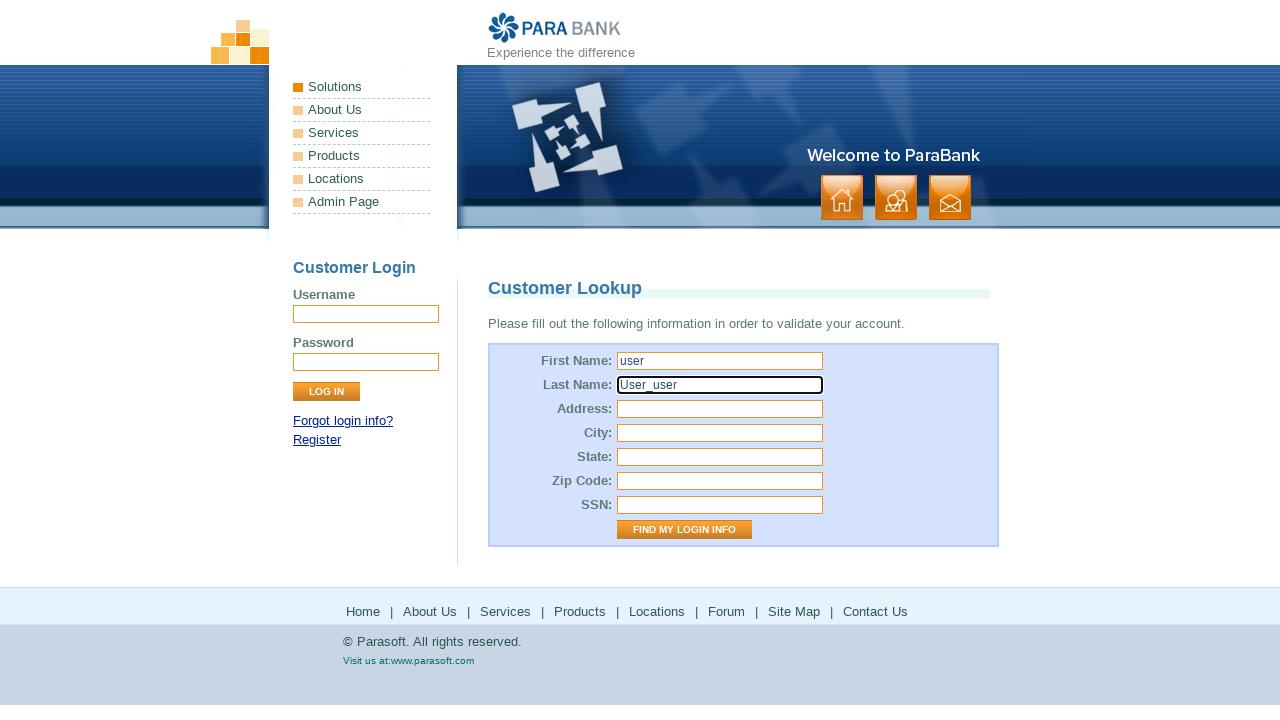

Filled in street address with 'USA' on #address\.street
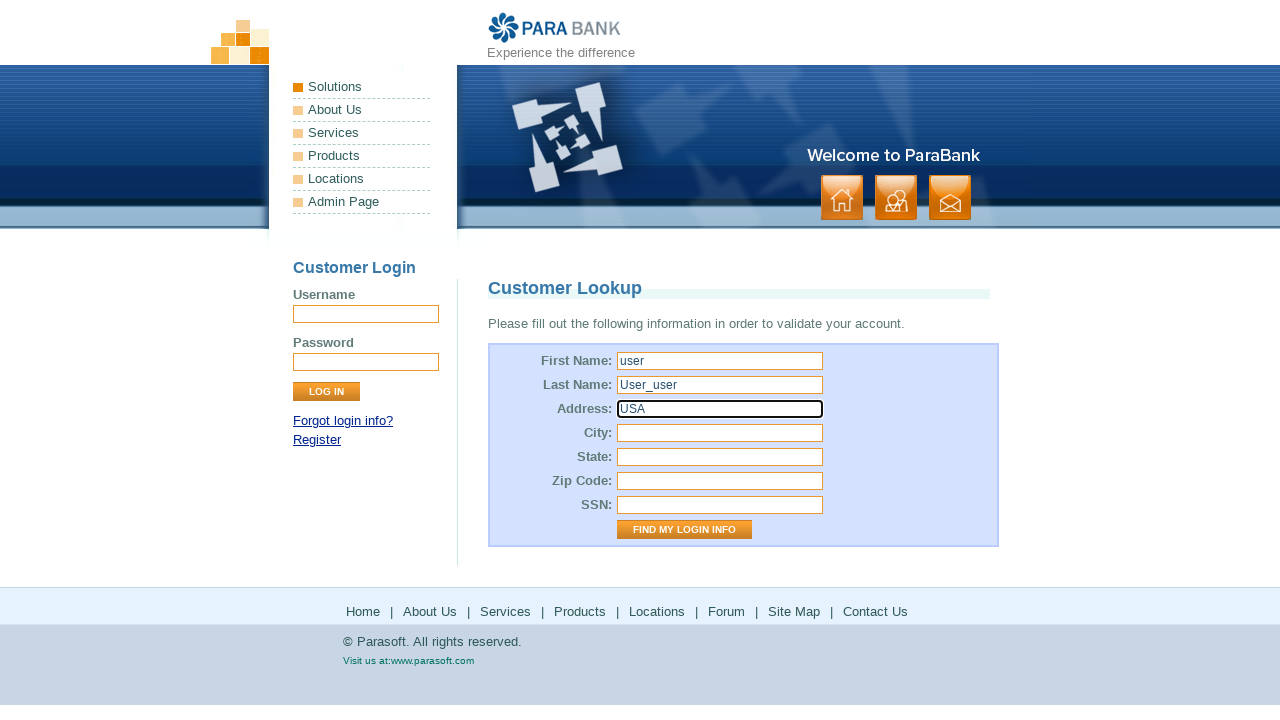

Filled in city with 'LOS ANGELES' on #address\.city
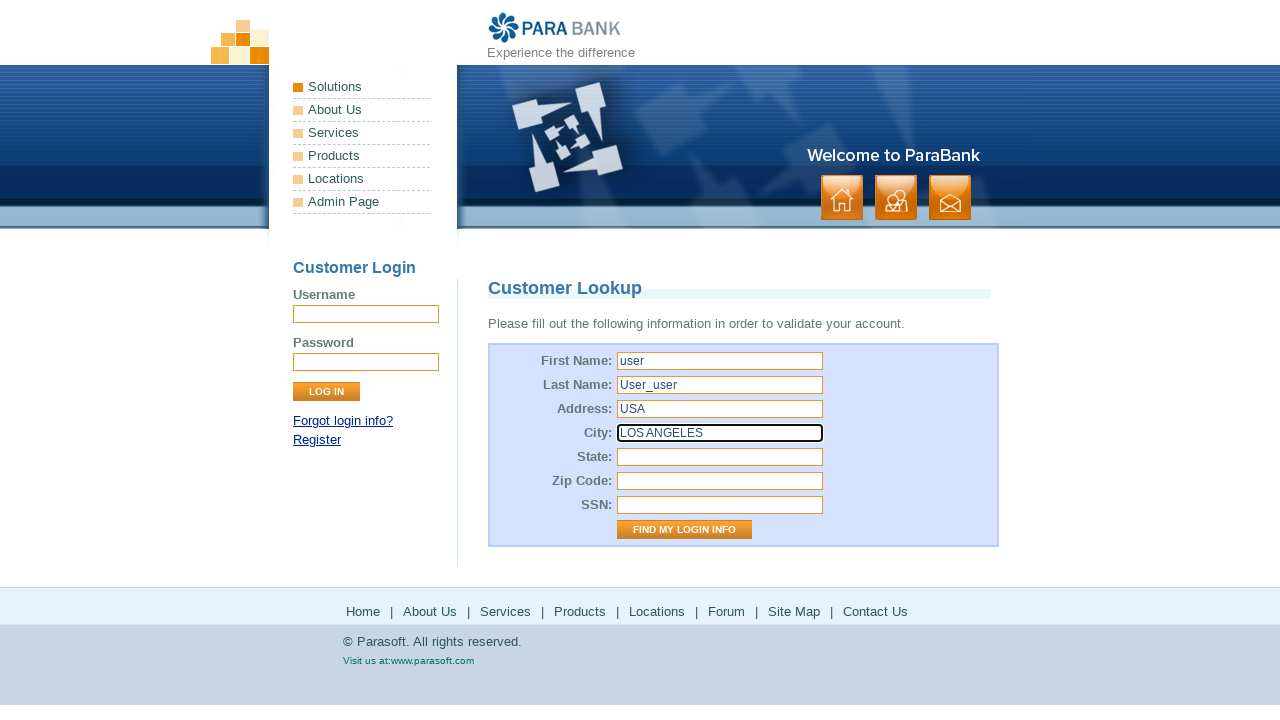

Filled in state with 'California' on #address\.state
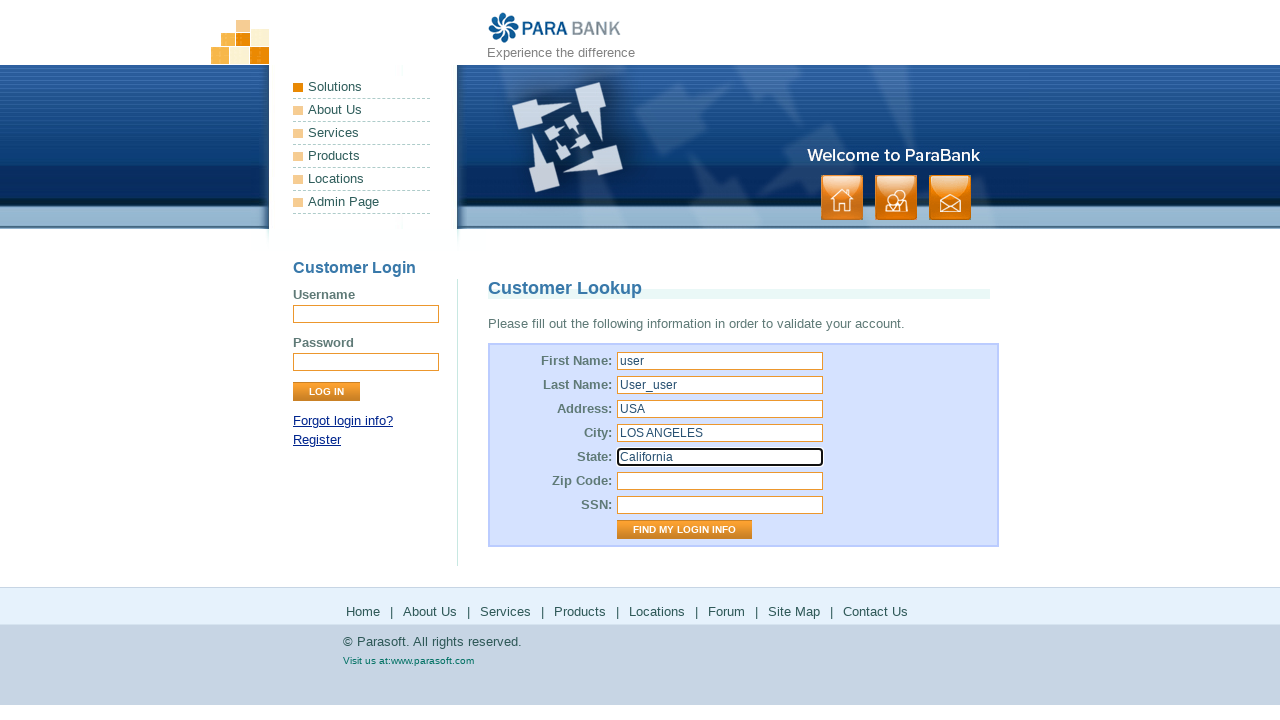

Filled in zip code with '123456' on #address\.zipCode
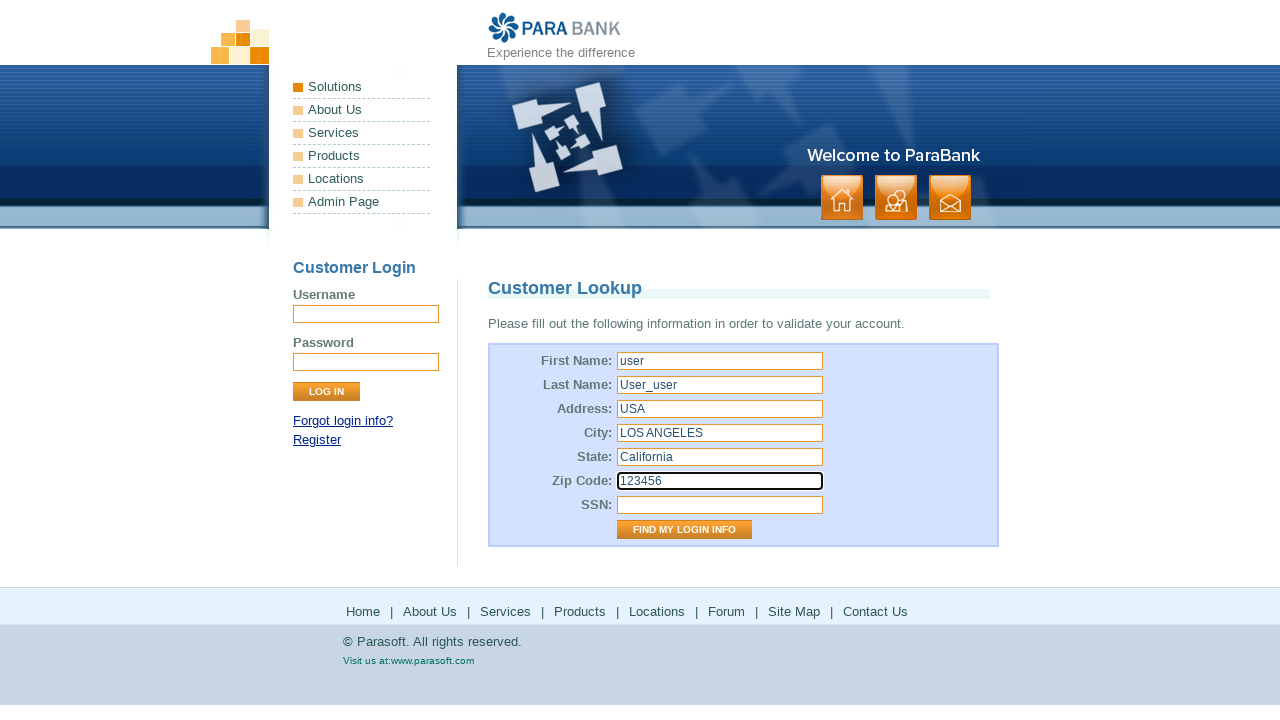

Filled in SSN with '123fff' on #ssn
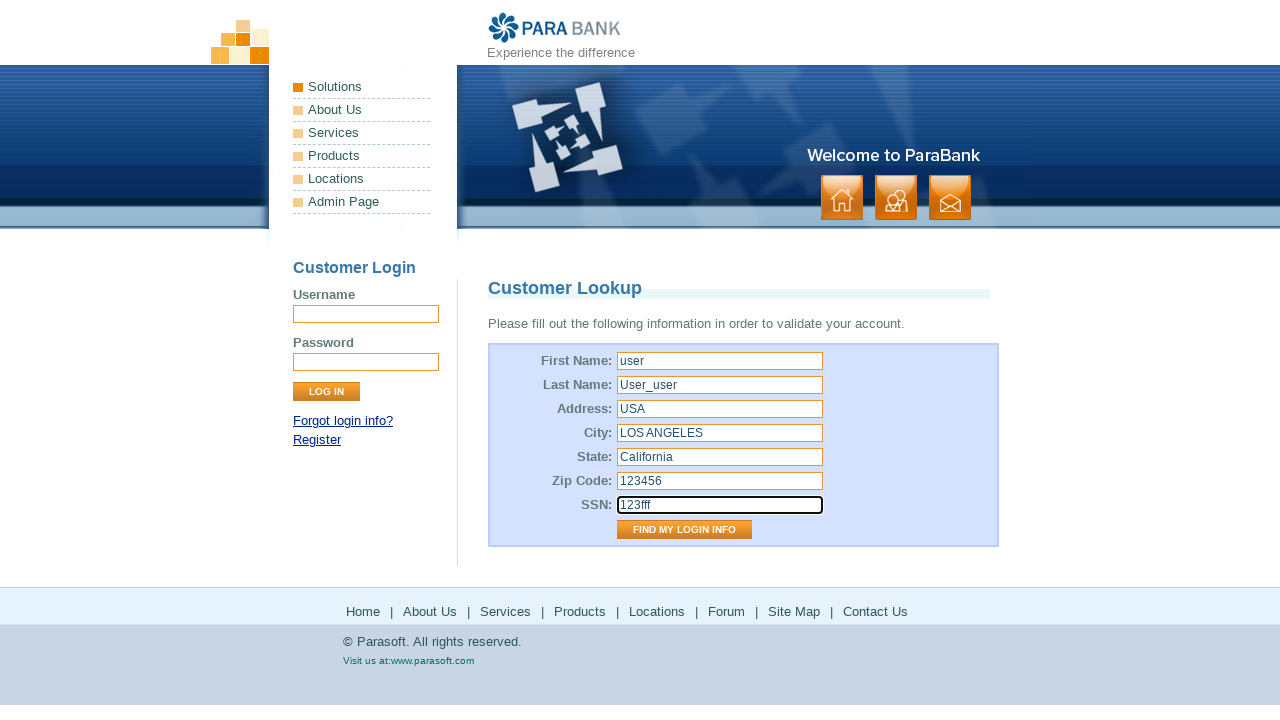

Clicked 'Find My Login Info' button to submit customer lookup form at (684, 530) on input[value='Find My Login Info']
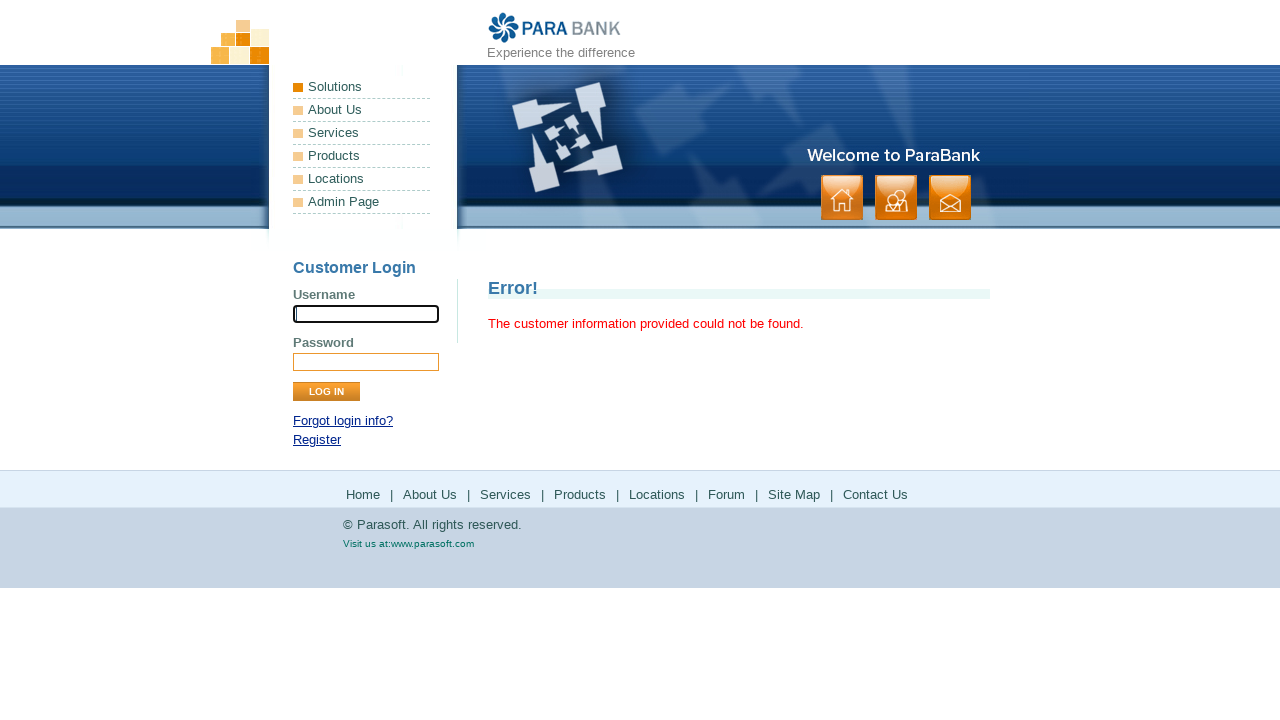

Error message displayed confirming customer not found
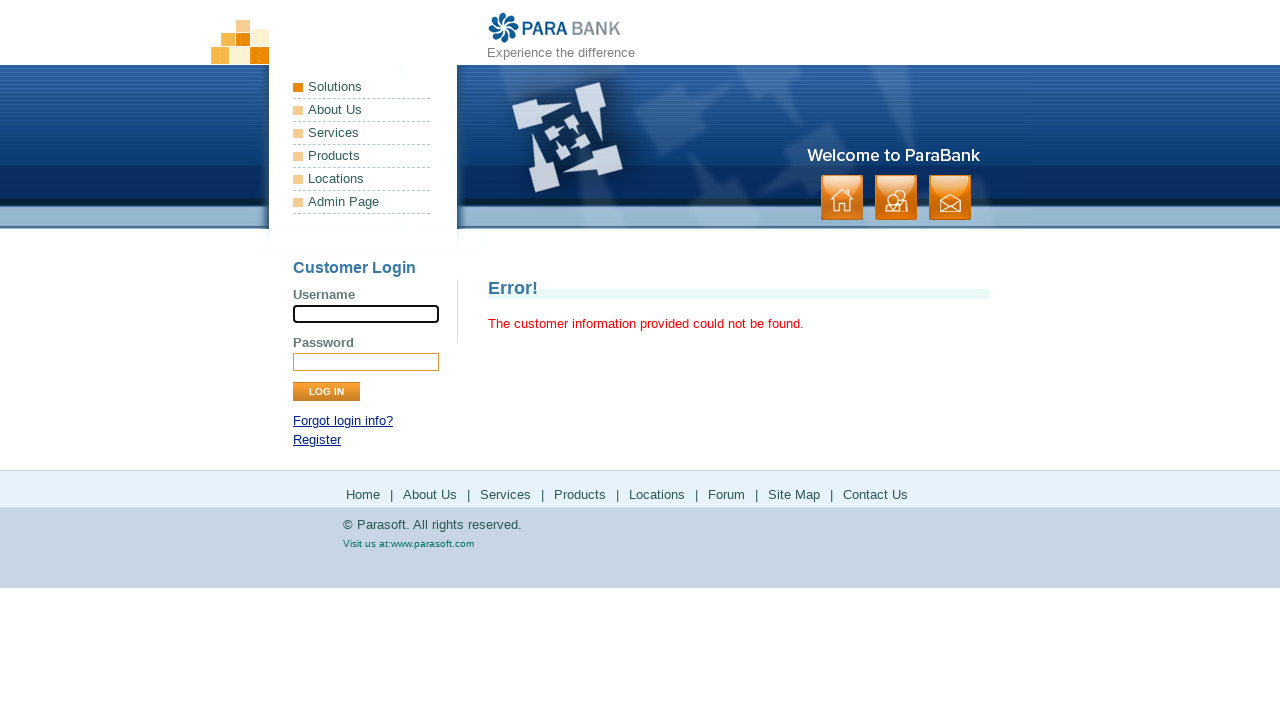

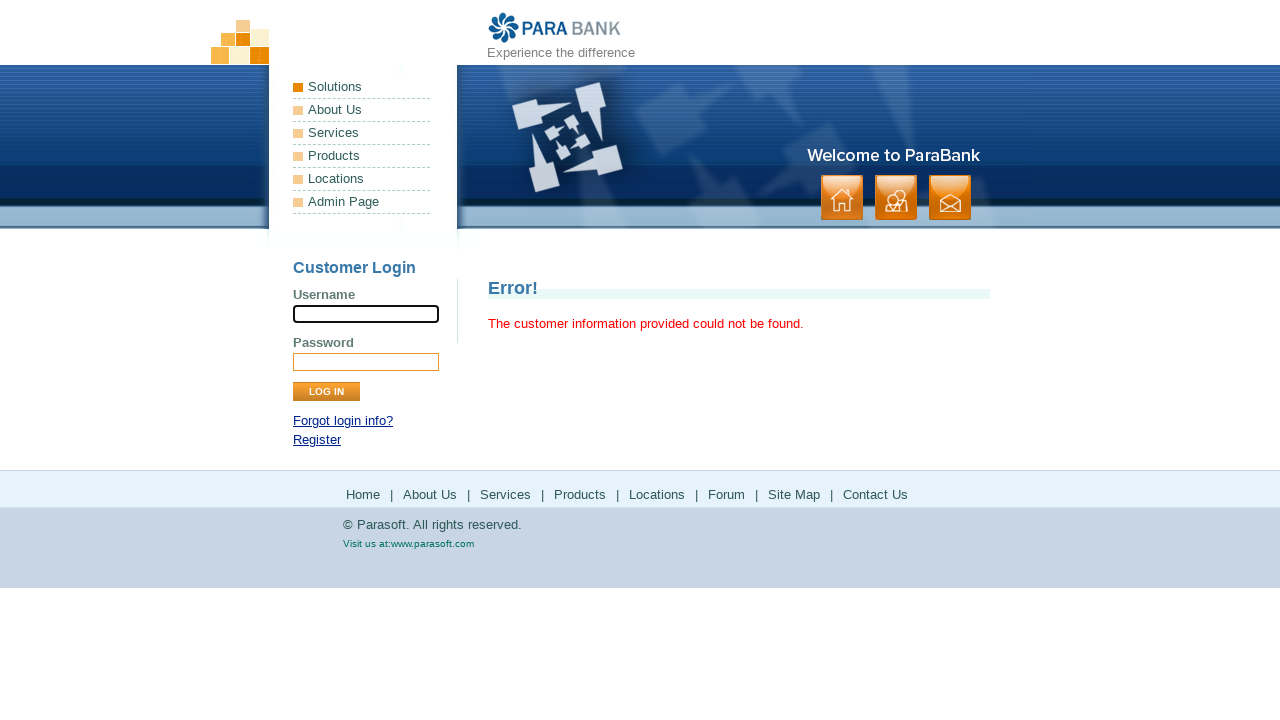